Tests clicking the JS Prompt button, entering text into the prompt, accepting it, and verifying the entered text appears in the result

Starting URL: https://the-internet.herokuapp.com/javascript_alerts

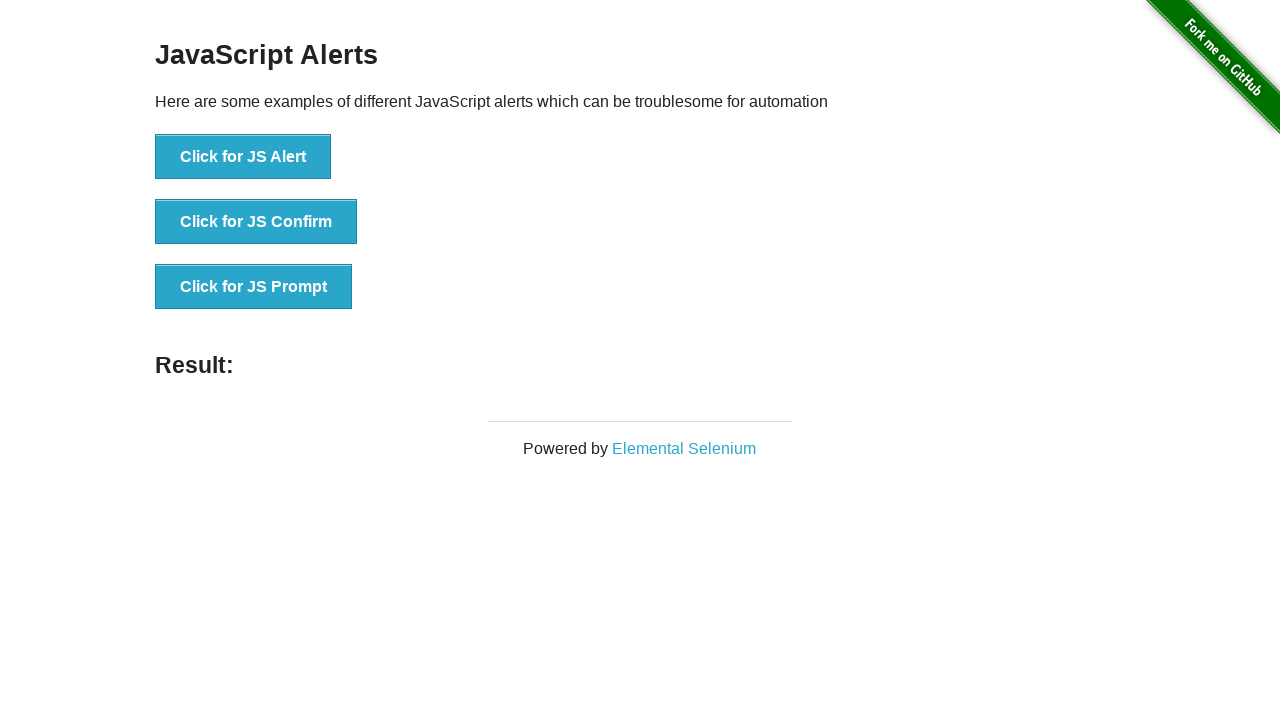

Set up dialog handler to accept prompt with text 'HelloWorld2024'
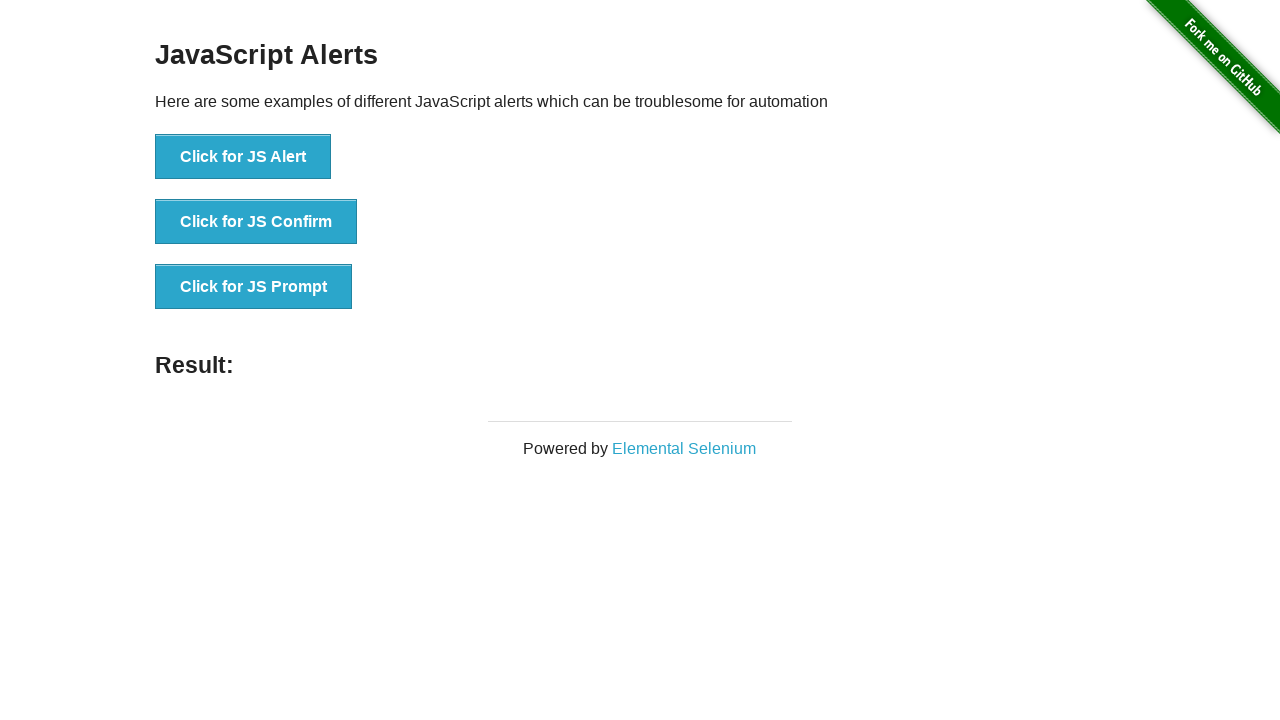

Clicked the JS Prompt button at (254, 287) on button[onclick*='jsPrompt']
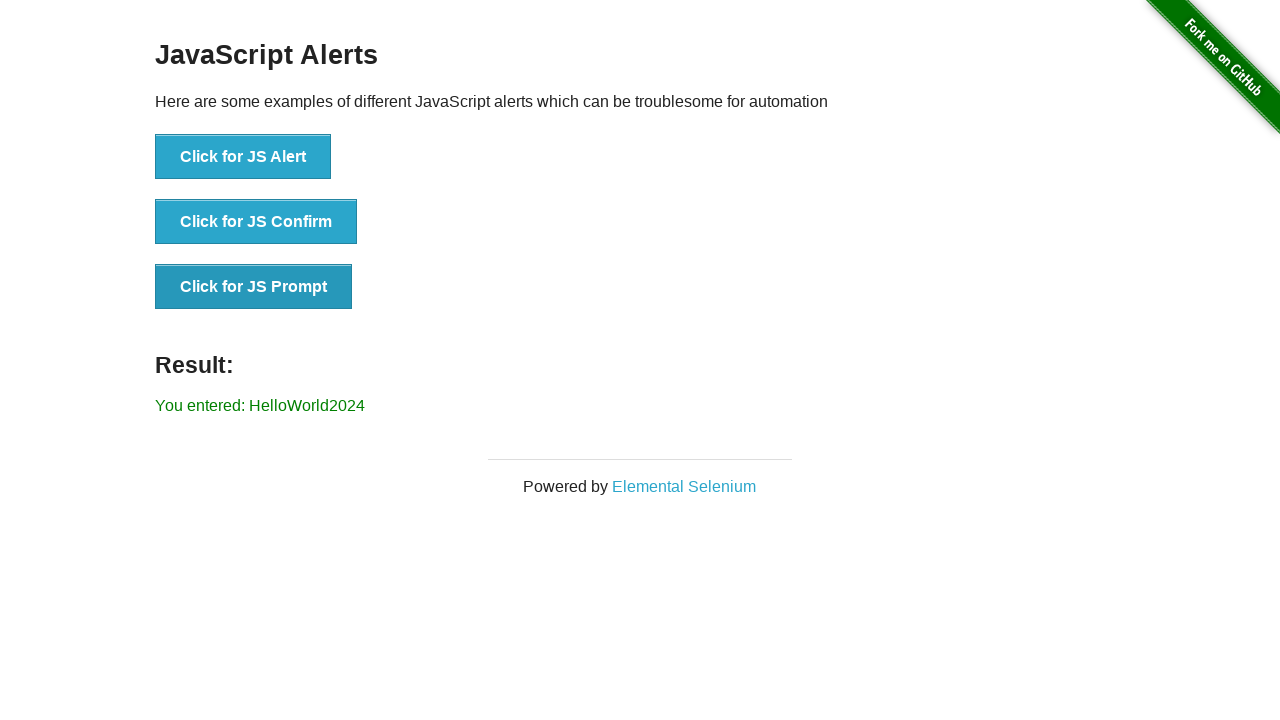

Result label appeared after accepting prompt
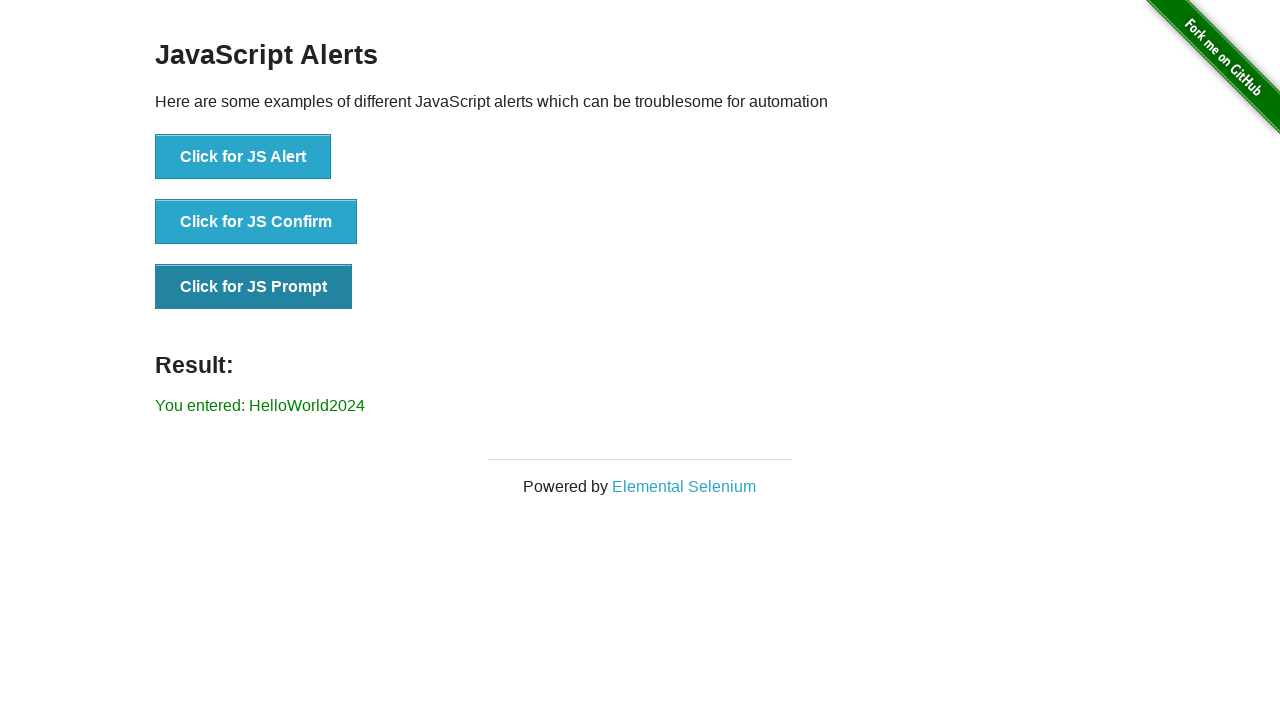

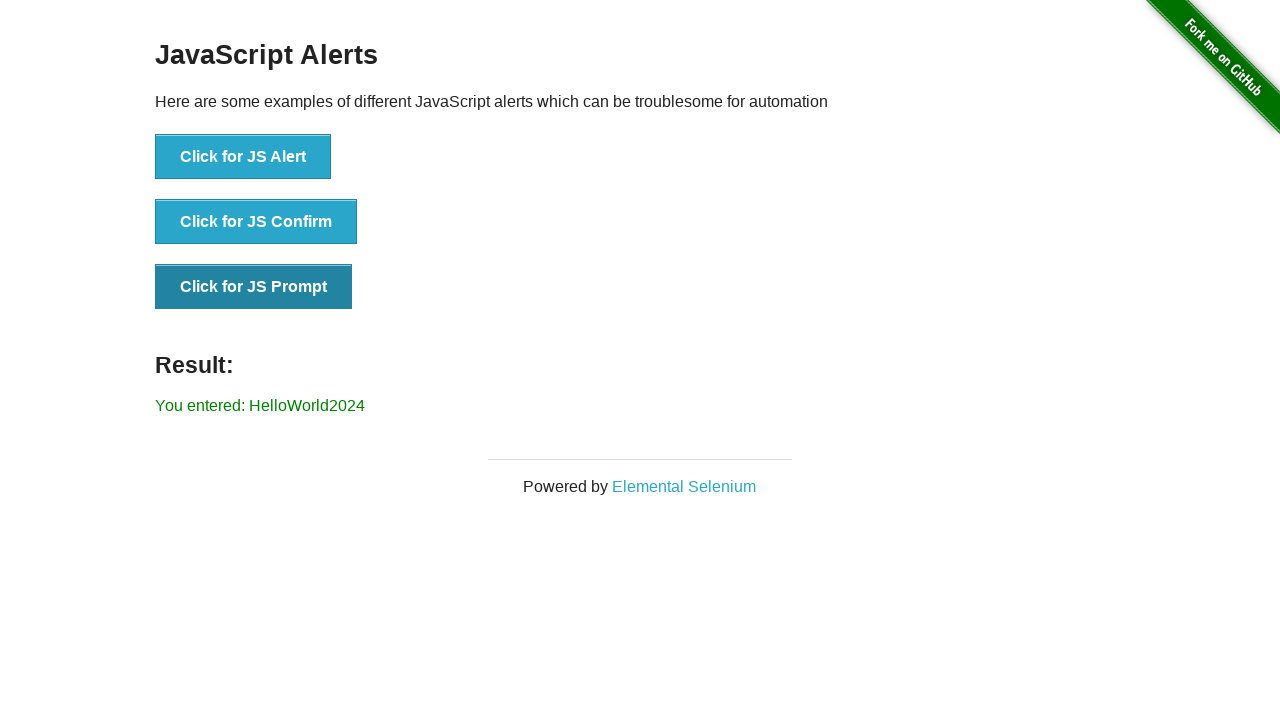